Creates a new paste on Pastebin with specific text content, sets expiration to 10 minutes, and adds a title.

Starting URL: https://pastebin.com

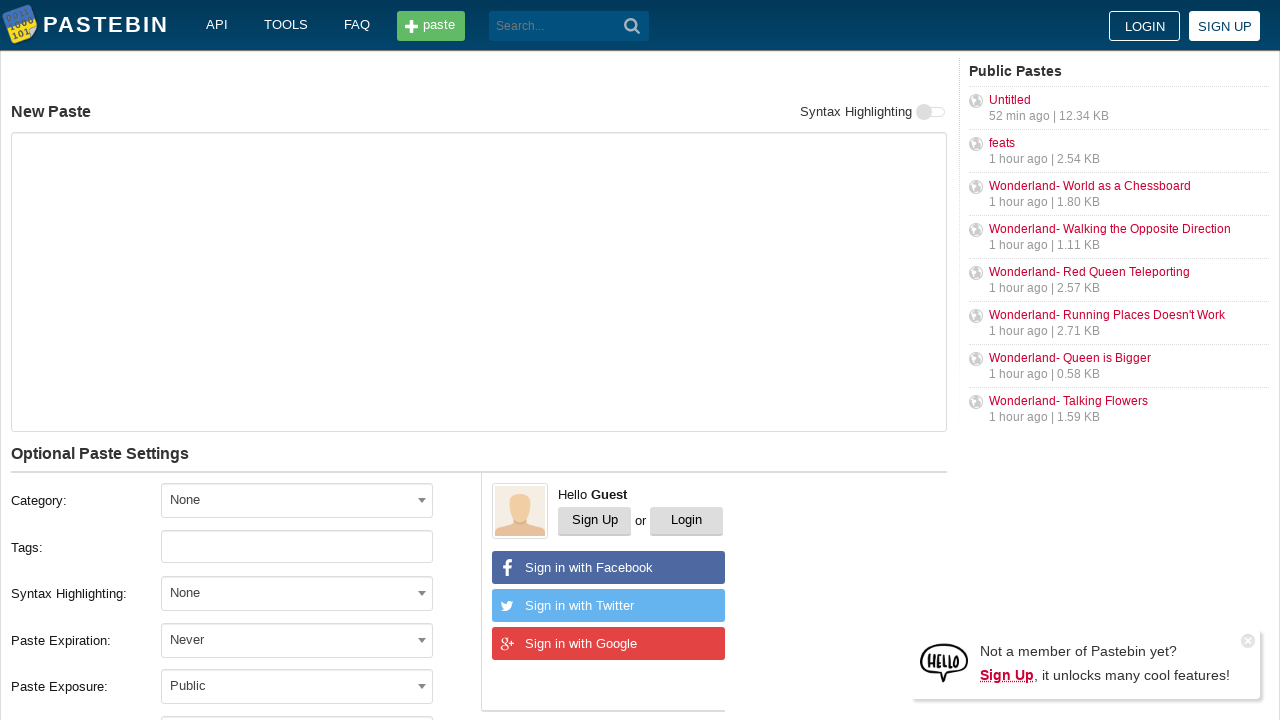

Filled paste content textarea with 'Hello from WebDriver' on #postform-text
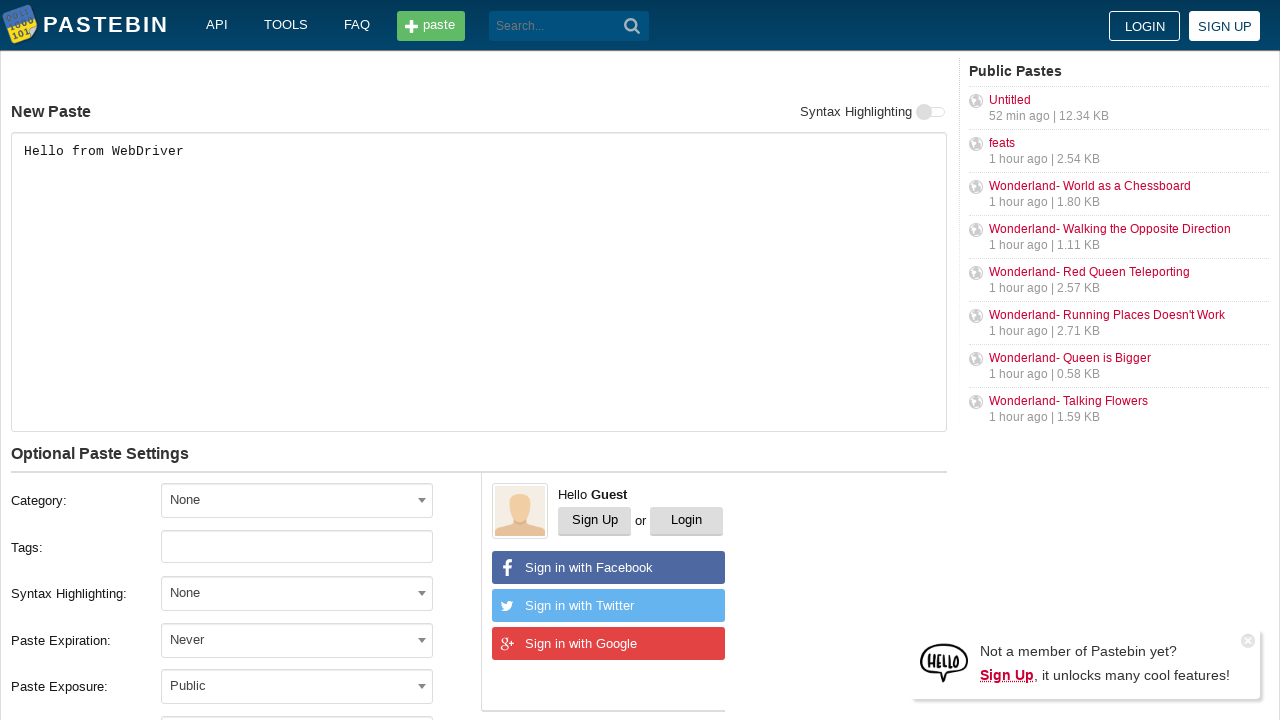

Clicked paste expiration dropdown at (297, 640) on #select2-postform-expiration-container
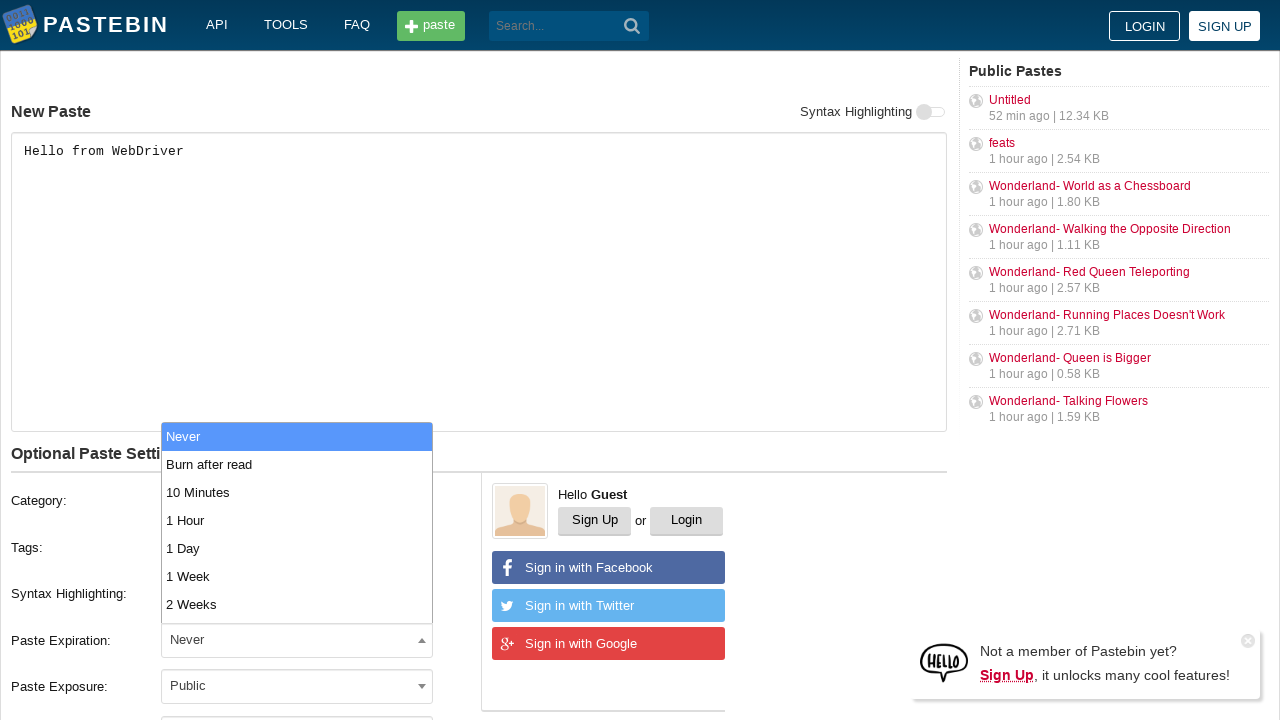

Selected '10 Minutes' expiration option at (297, 492) on xpath=//li[contains(text(), '10 Minutes')]
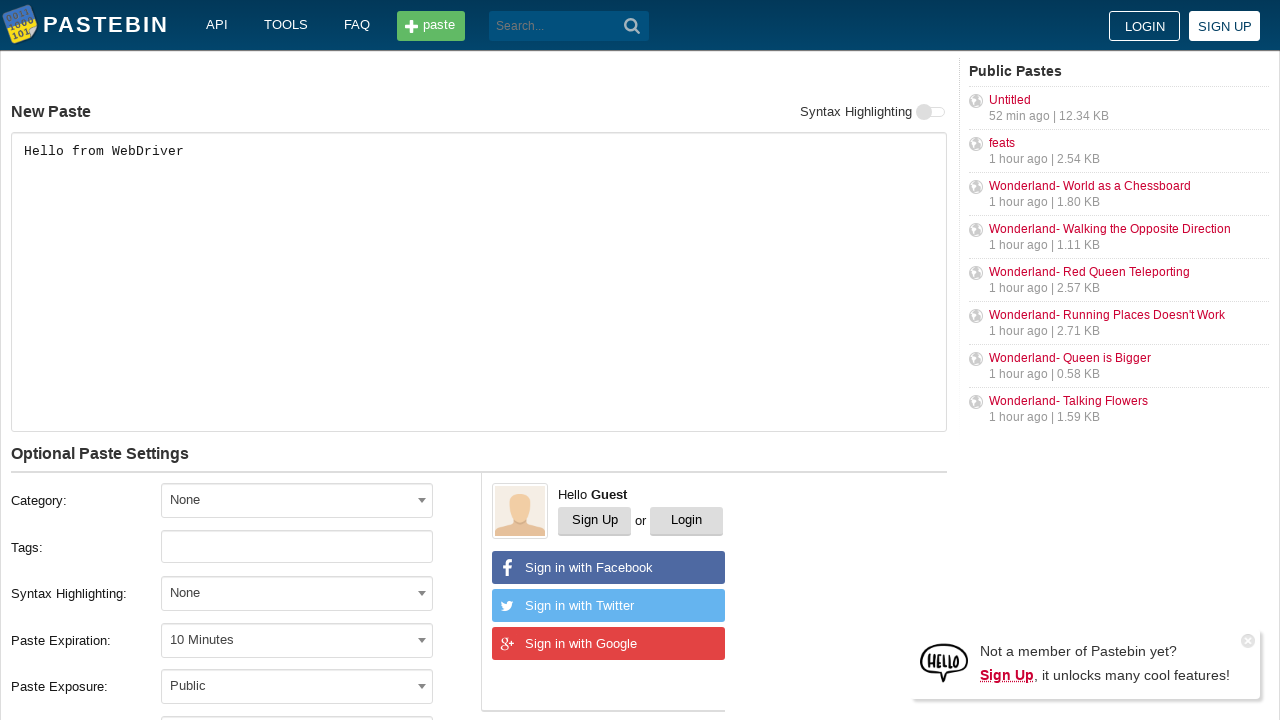

Filled paste title with 'helloweb' on #postform-name
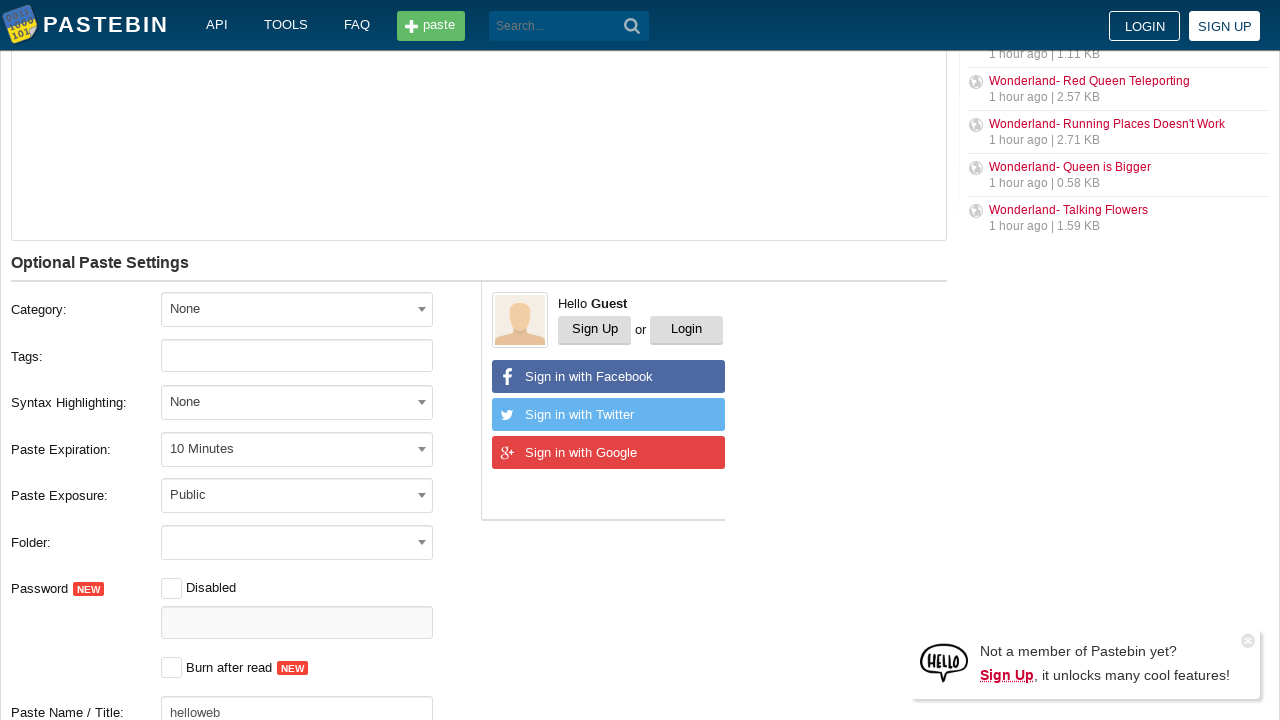

Clicked 'Create New Paste' button at (632, 26) on button[type='submit']
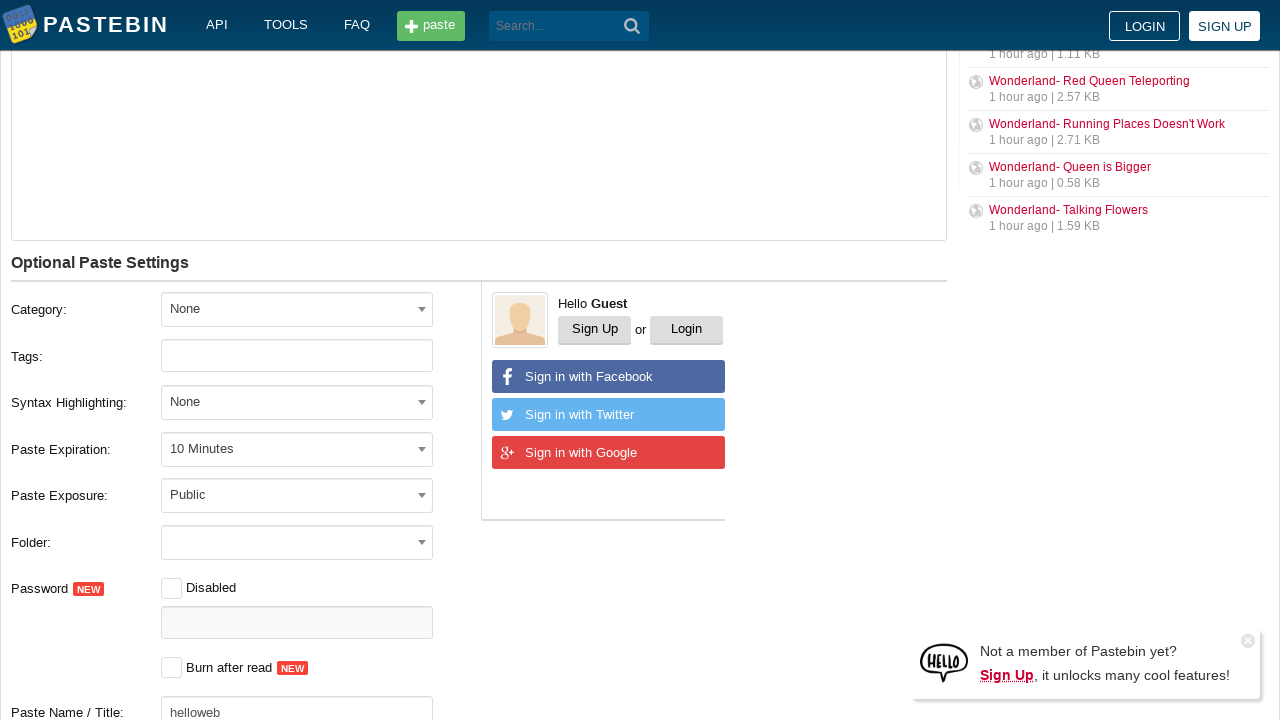

Paste successfully created and navigated to paste page
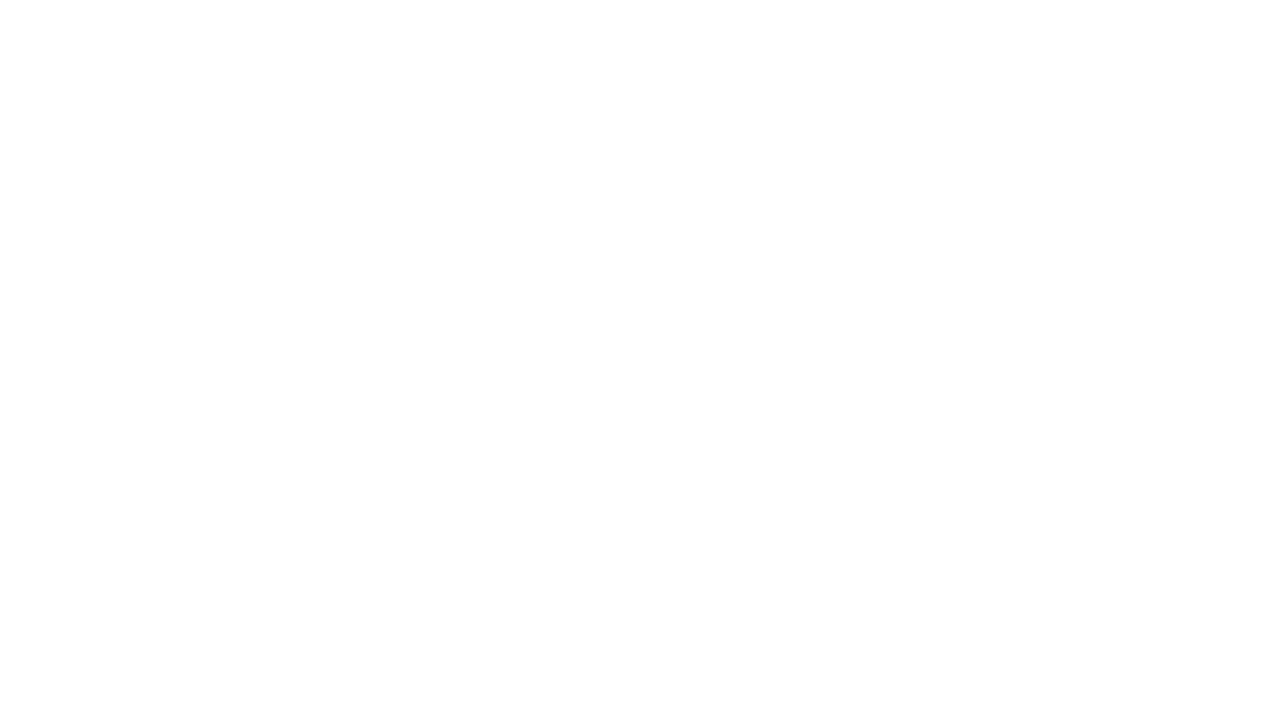

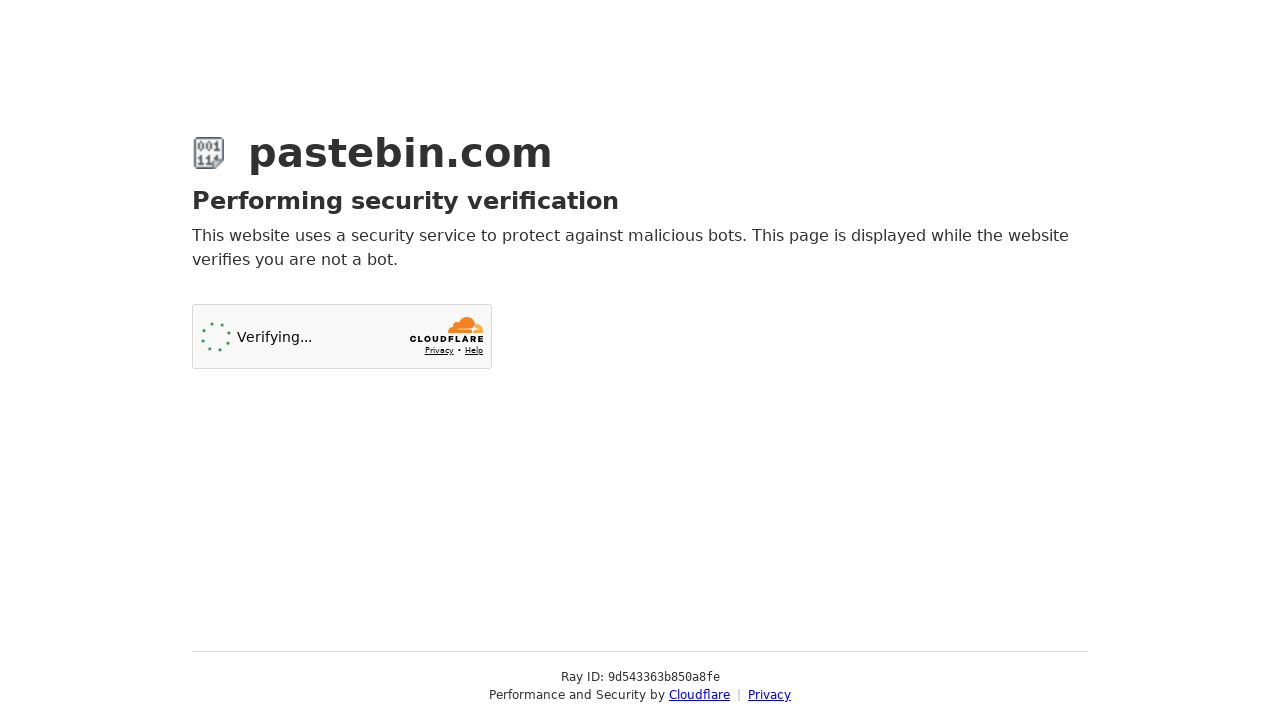